Tests the Add/Remove Elements functionality by clicking the "Add Element" button twice to create two elements, then clicking "Delete" once to remove one element, and verifying one delete button remains.

Starting URL: http://the-internet.herokuapp.com/add_remove_elements/

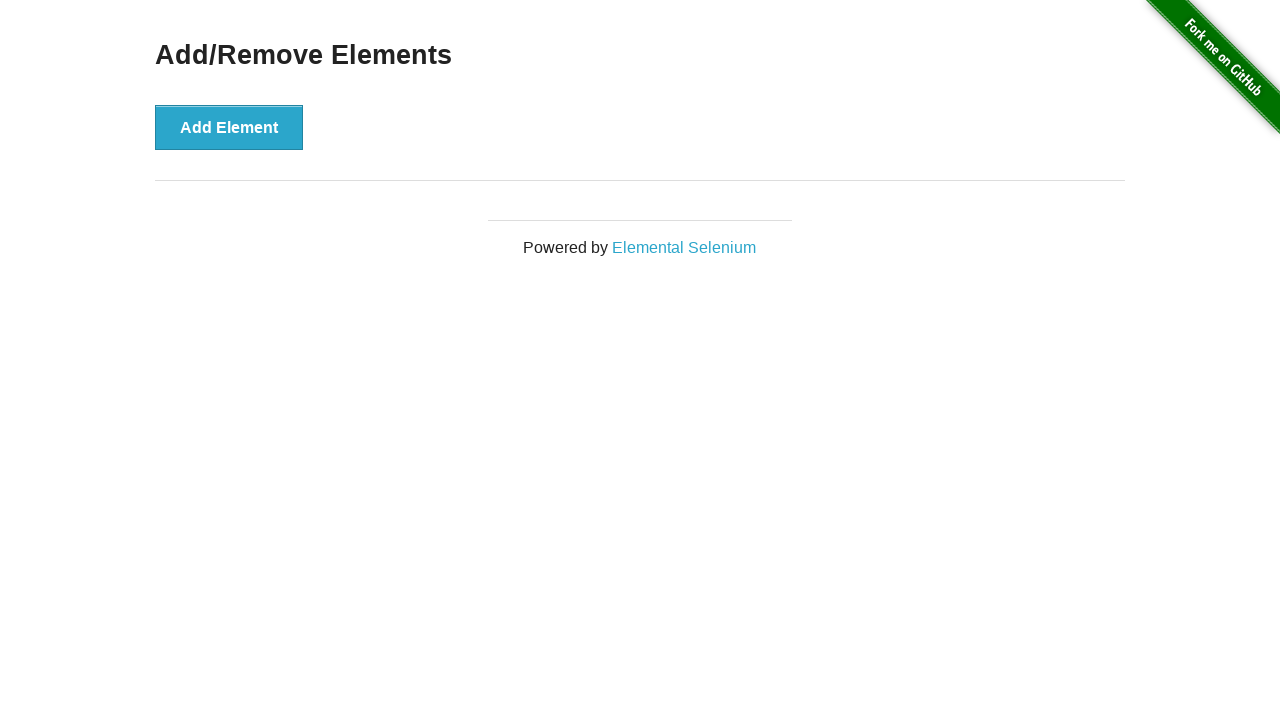

Clicked 'Add Element' button first time at (229, 127) on xpath=//button[text()='Add Element']
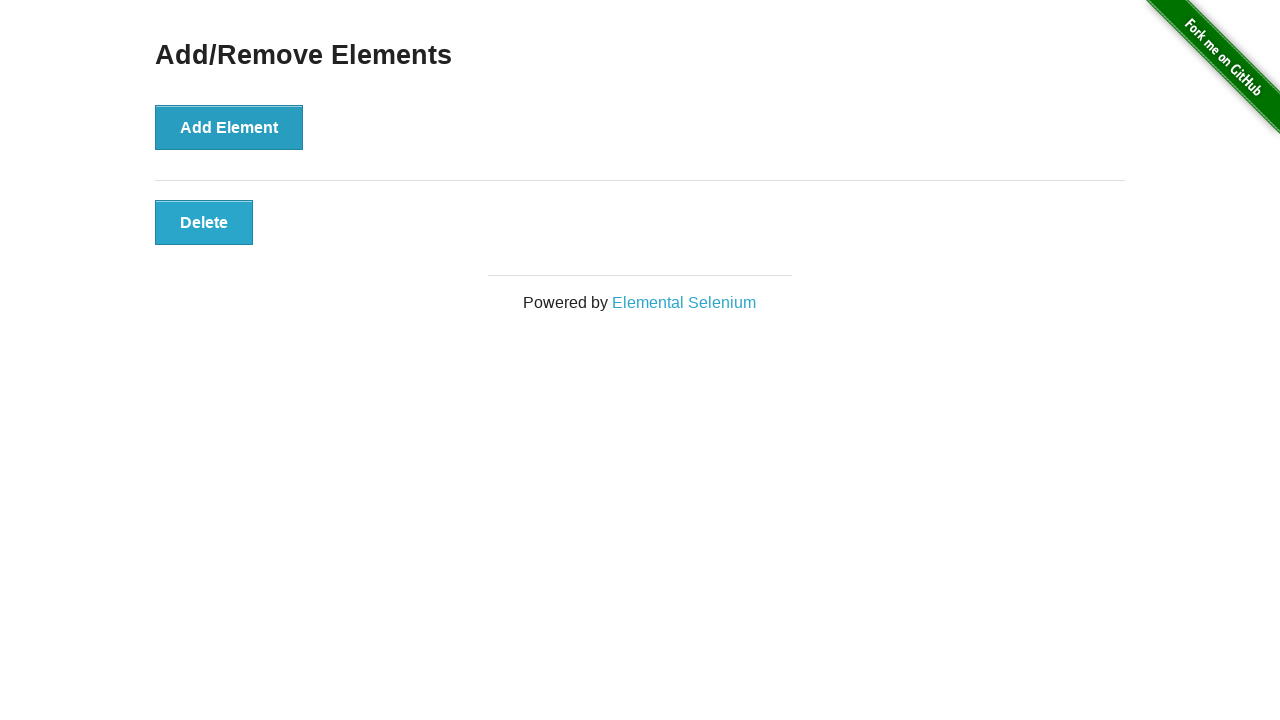

Clicked 'Add Element' button second time at (229, 127) on xpath=//button[text()='Add Element']
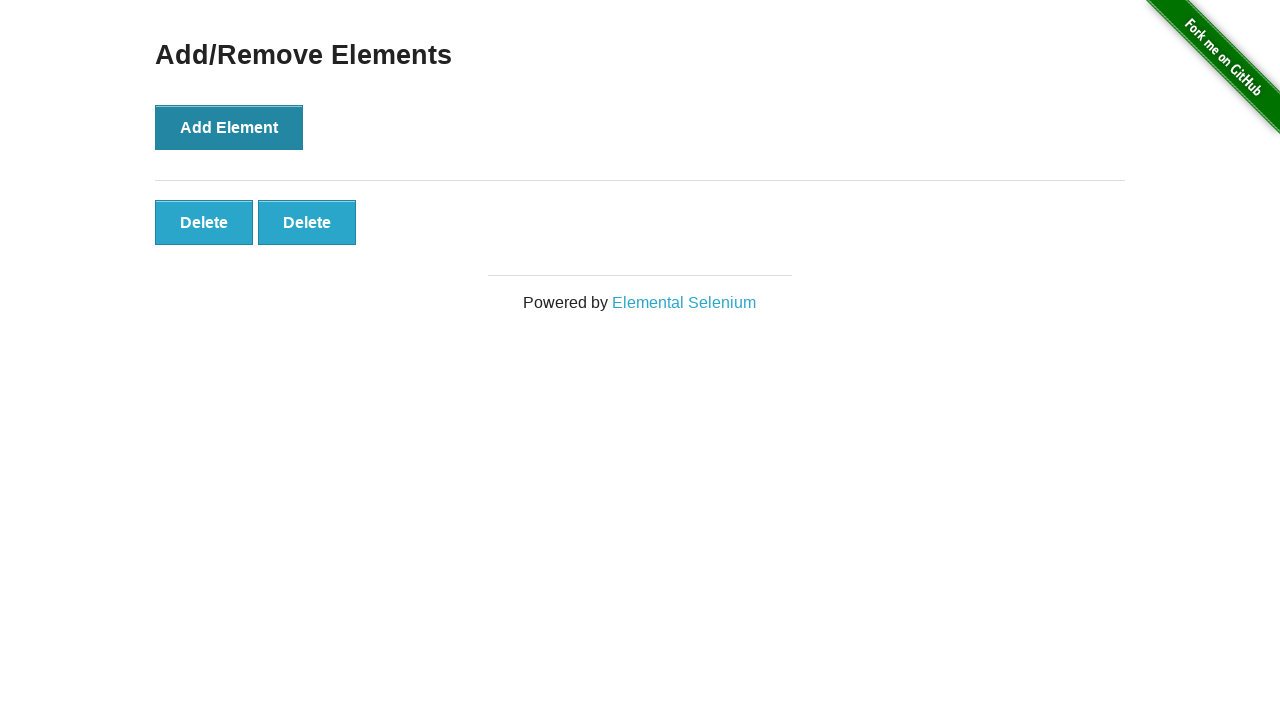

Clicked 'Delete' button to remove one element at (204, 222) on xpath=//button[text()='Delete']
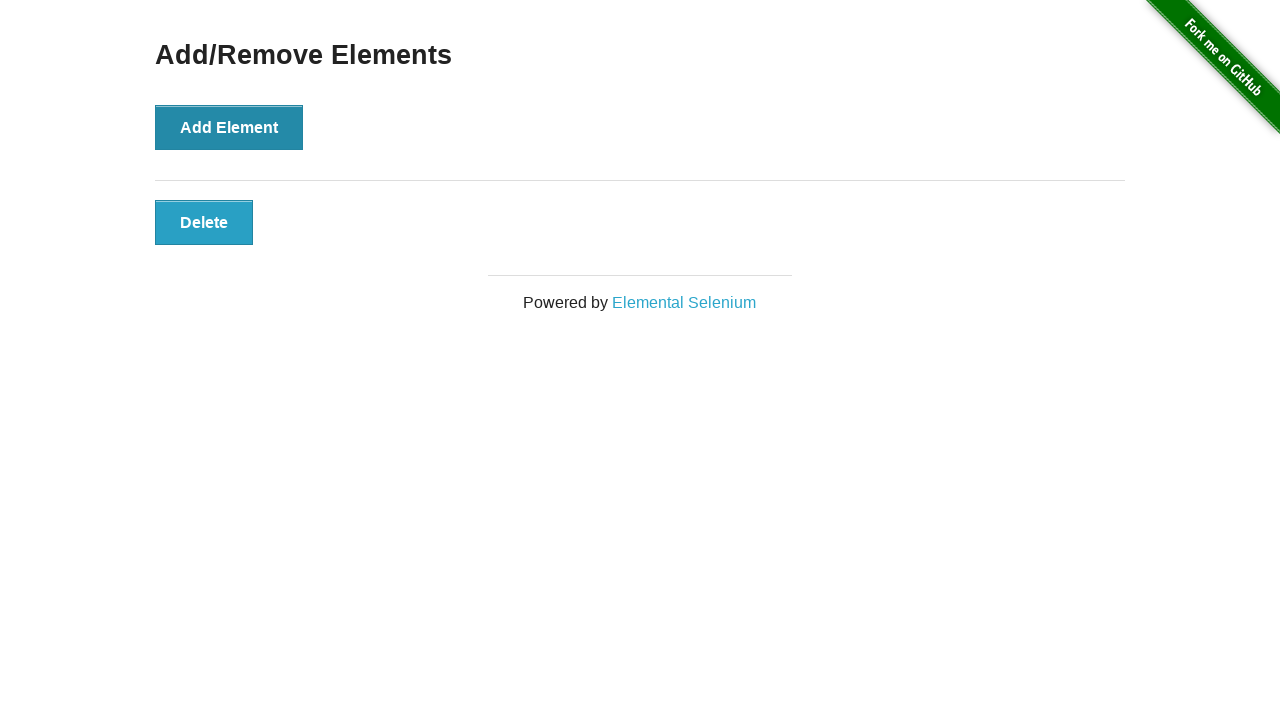

Located remaining delete buttons
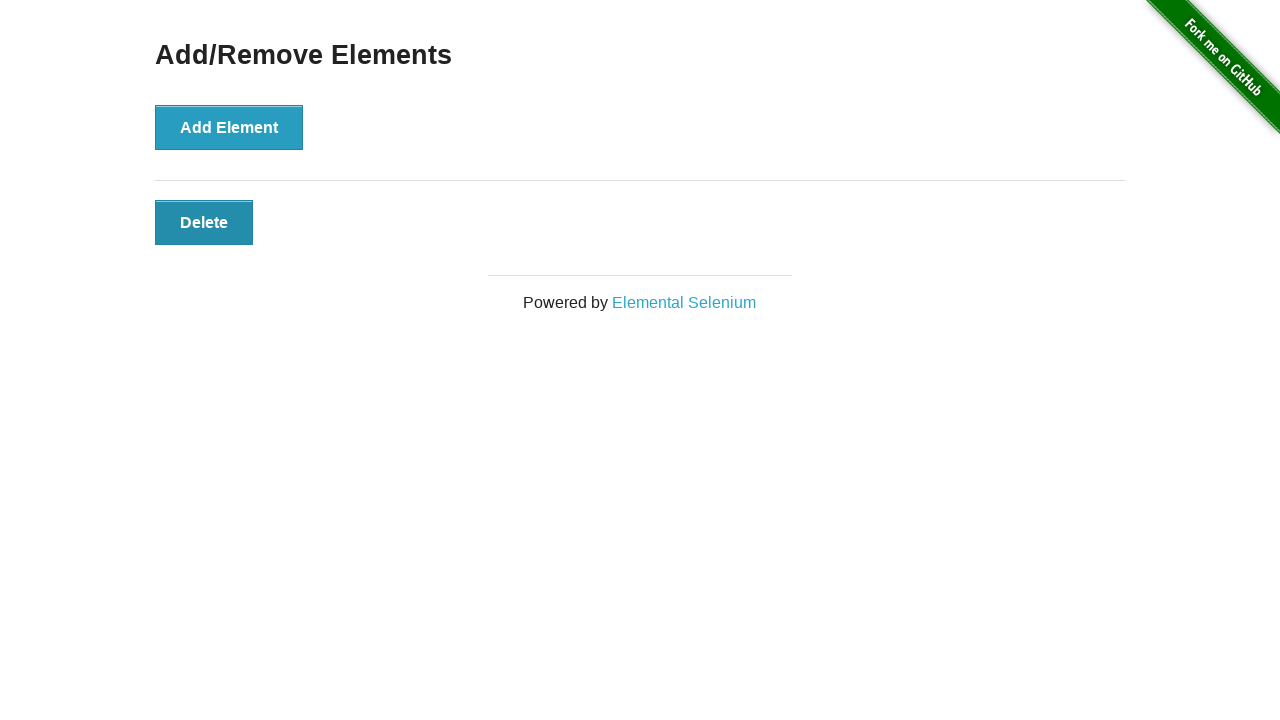

Verified that exactly one delete button remains
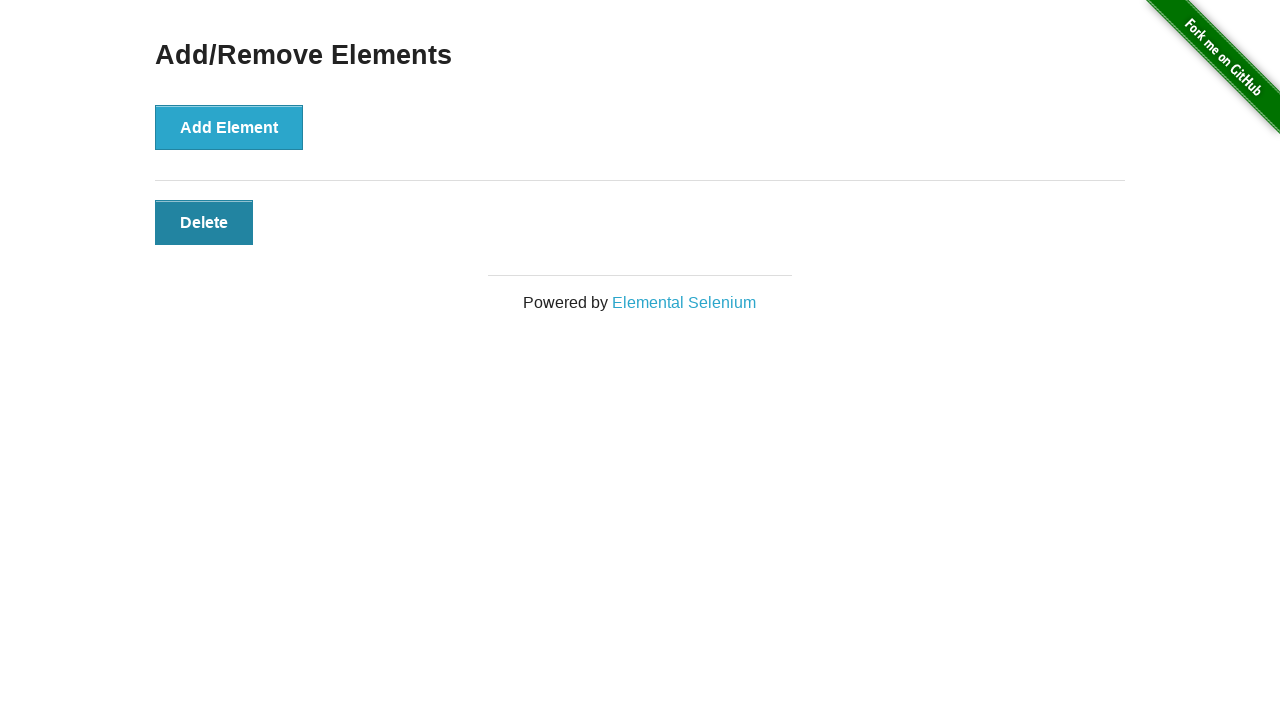

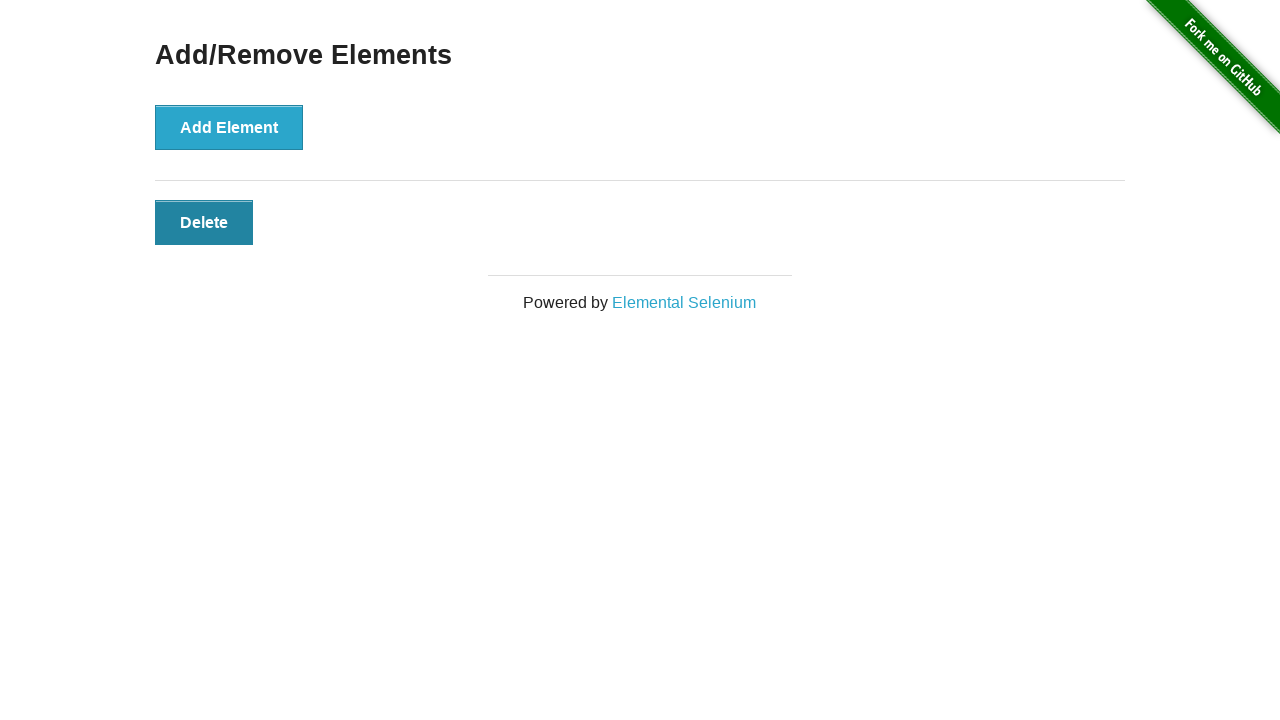